Tests whether a checkbox input element is selected/checked on the page.

Starting URL: https://www.selenium.dev/selenium/web/inputs.html

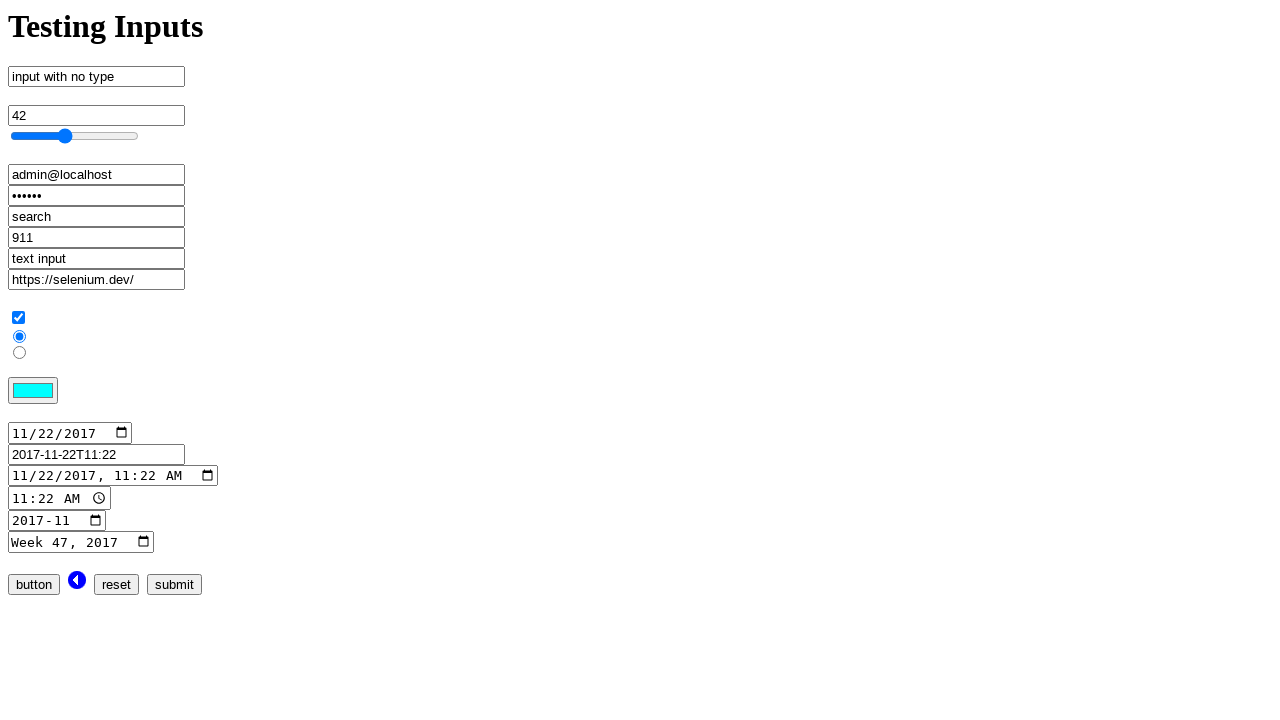

Navigated to inputs test page
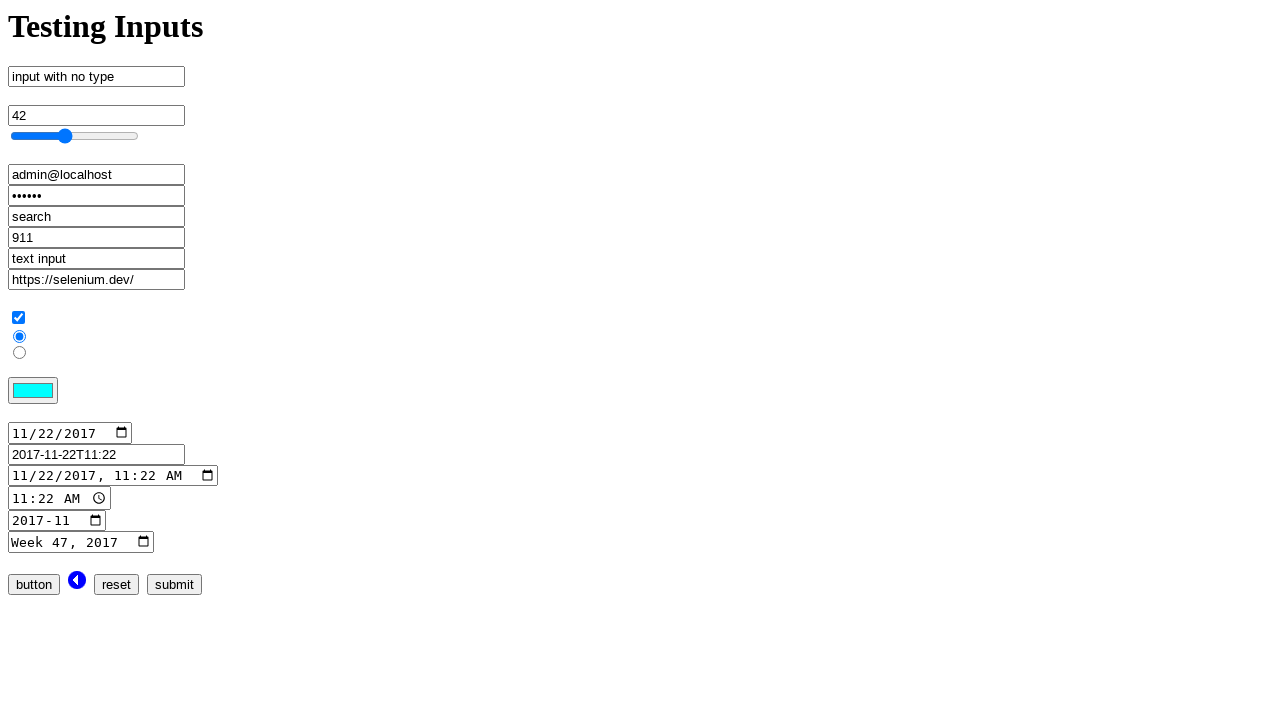

Located checkbox input element
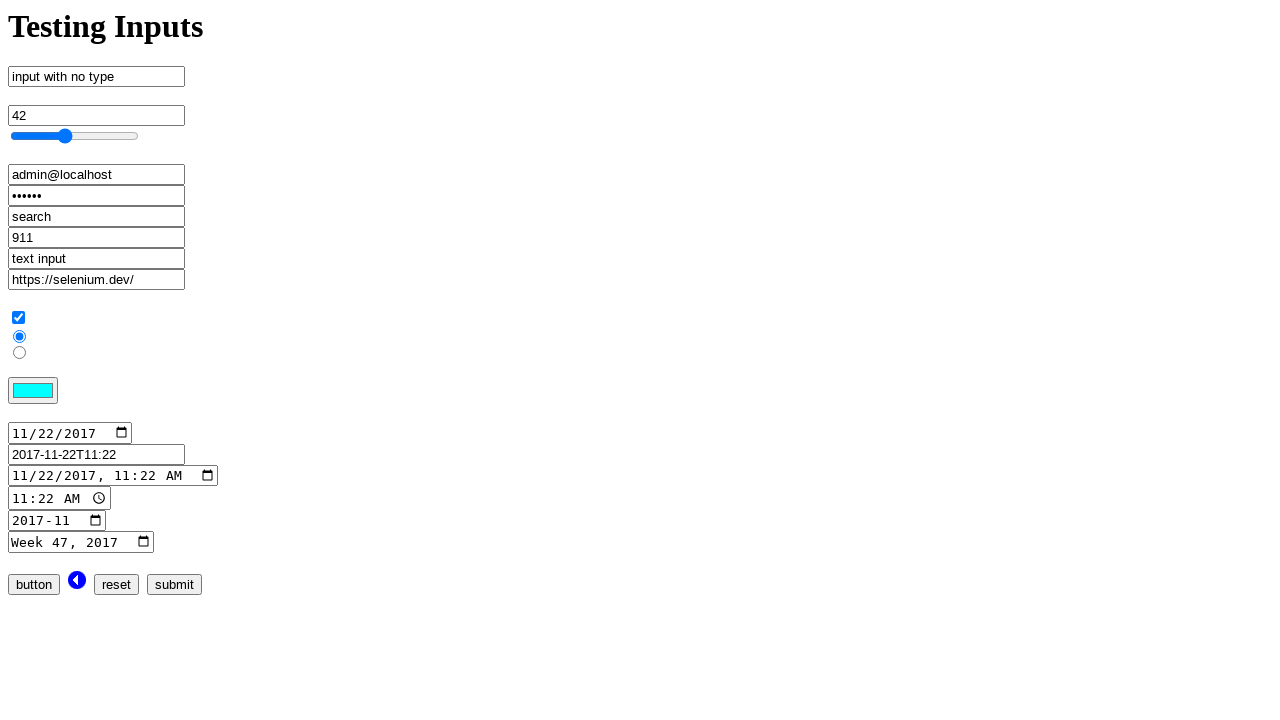

Checked checkbox selected status: True
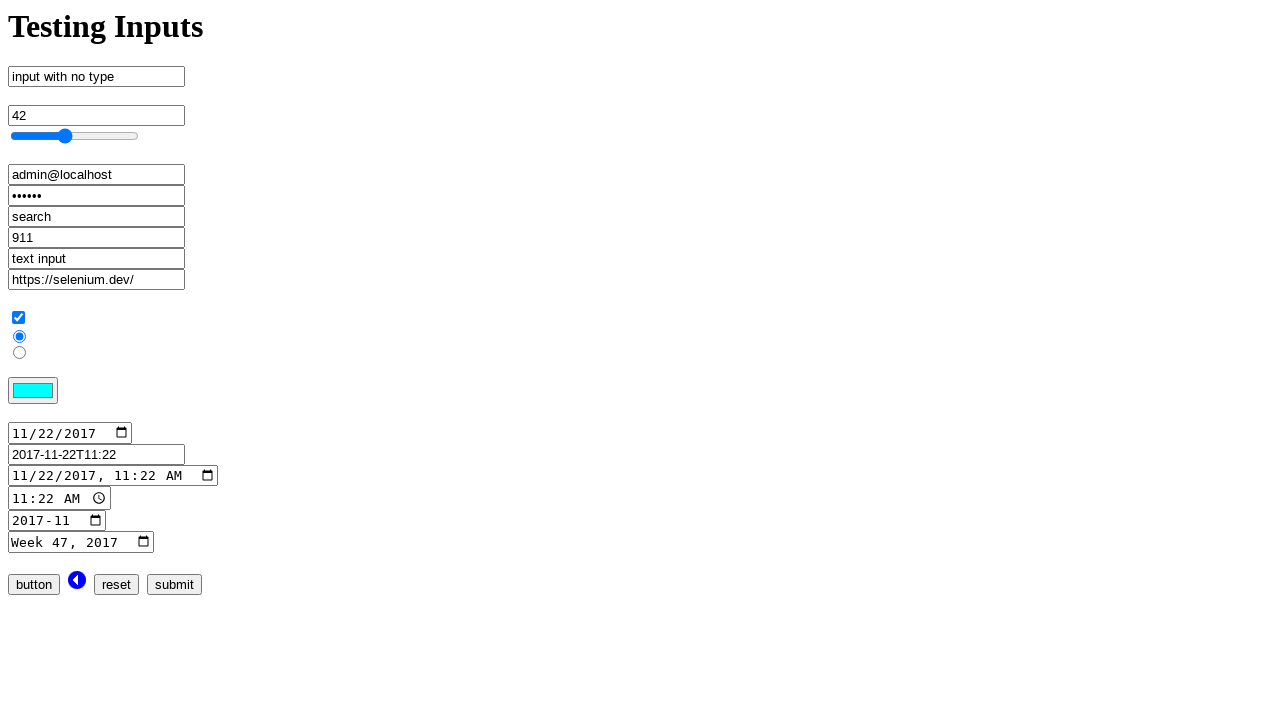

Printed checkbox status to console
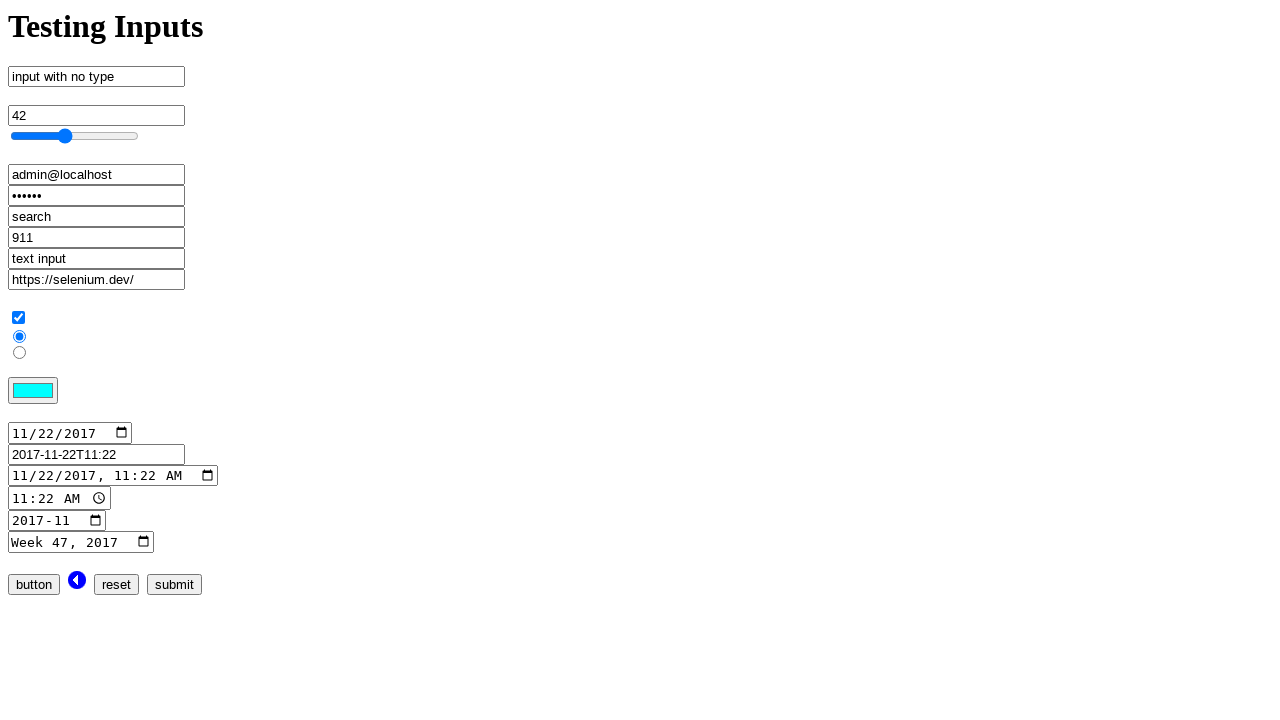

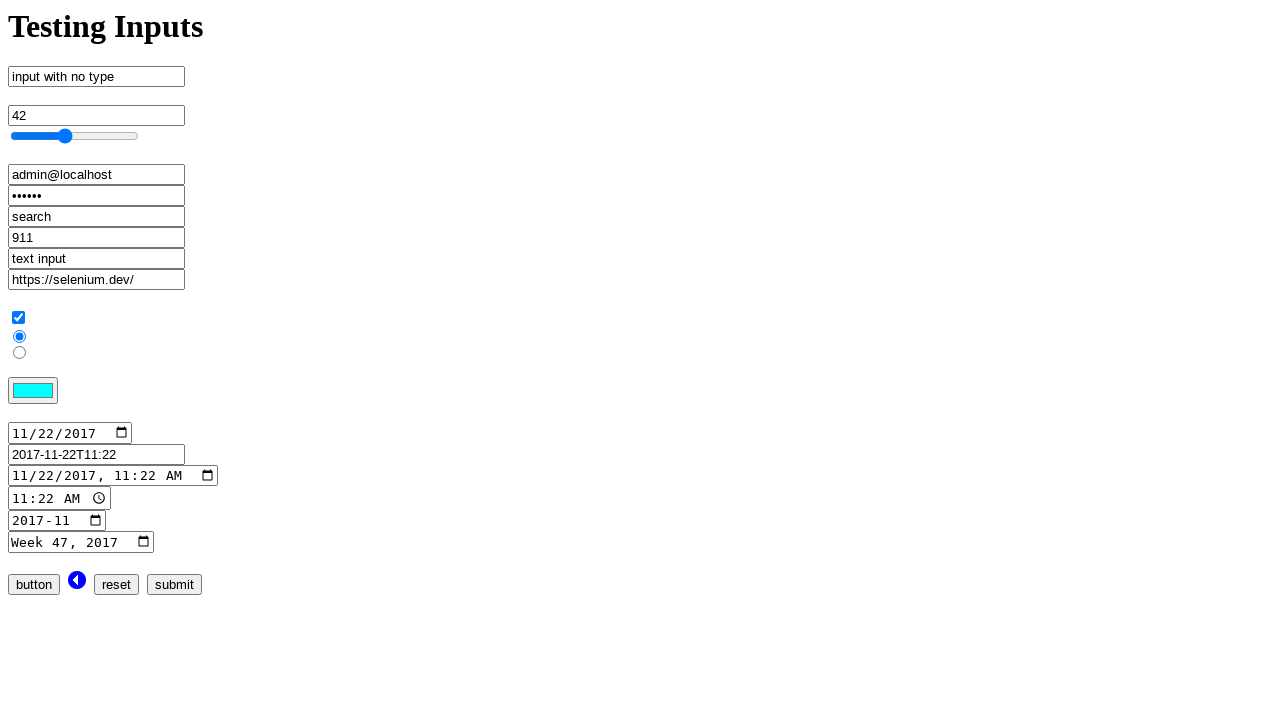